Clicks on Main Item 1 in the navigation menu to test basic menu click functionality

Starting URL: https://demoqa.com/menu

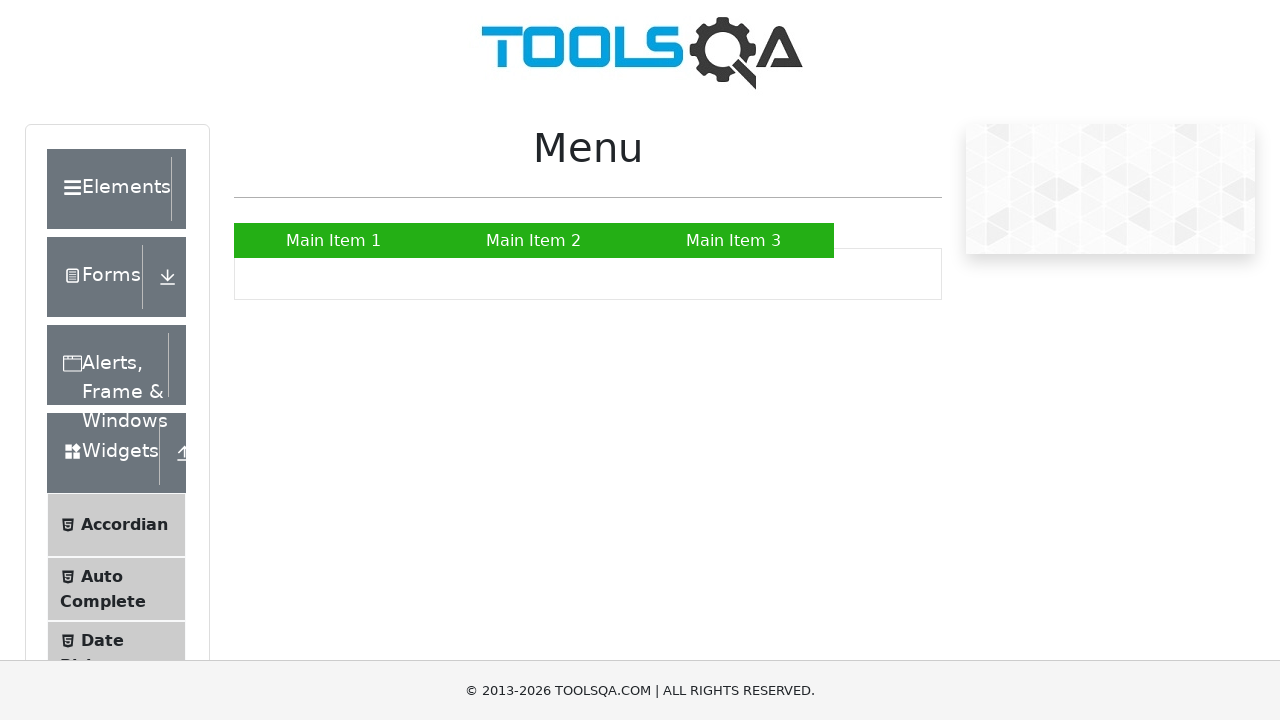

Navigated to https://demoqa.com/menu
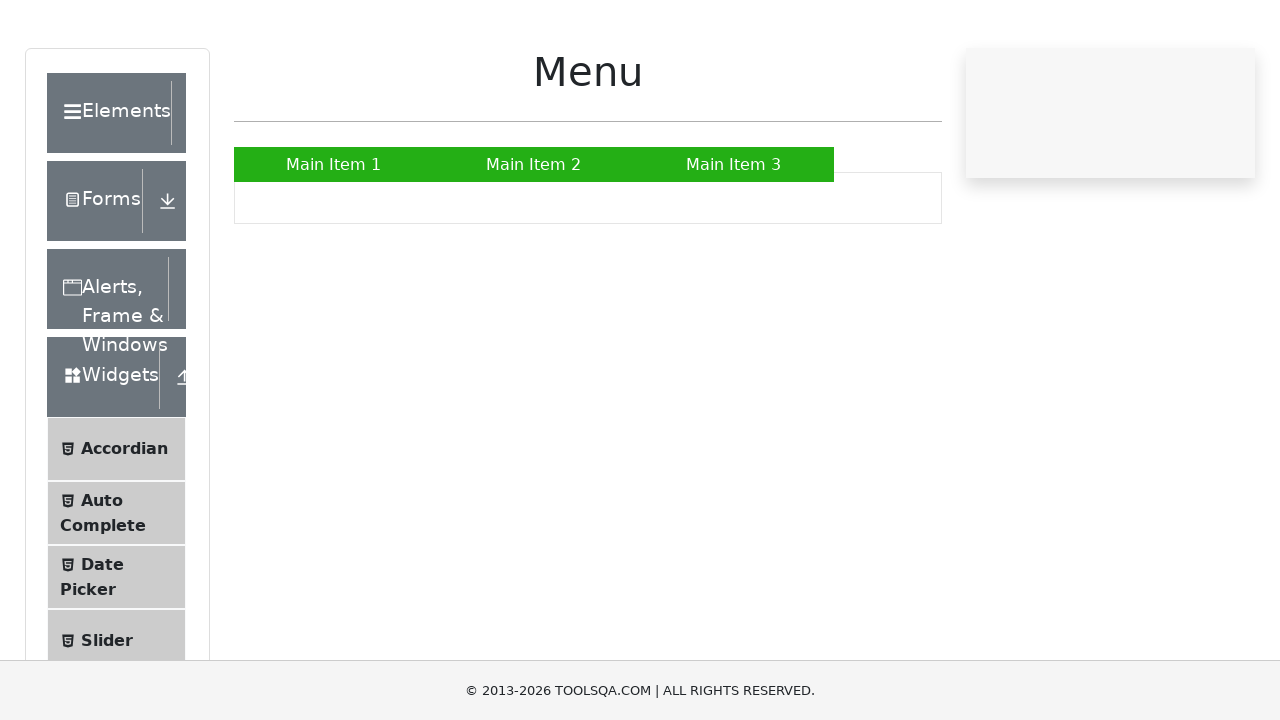

Clicked on Main Item 1 in the navigation menu at (334, 240) on a:has-text('Main Item 1')
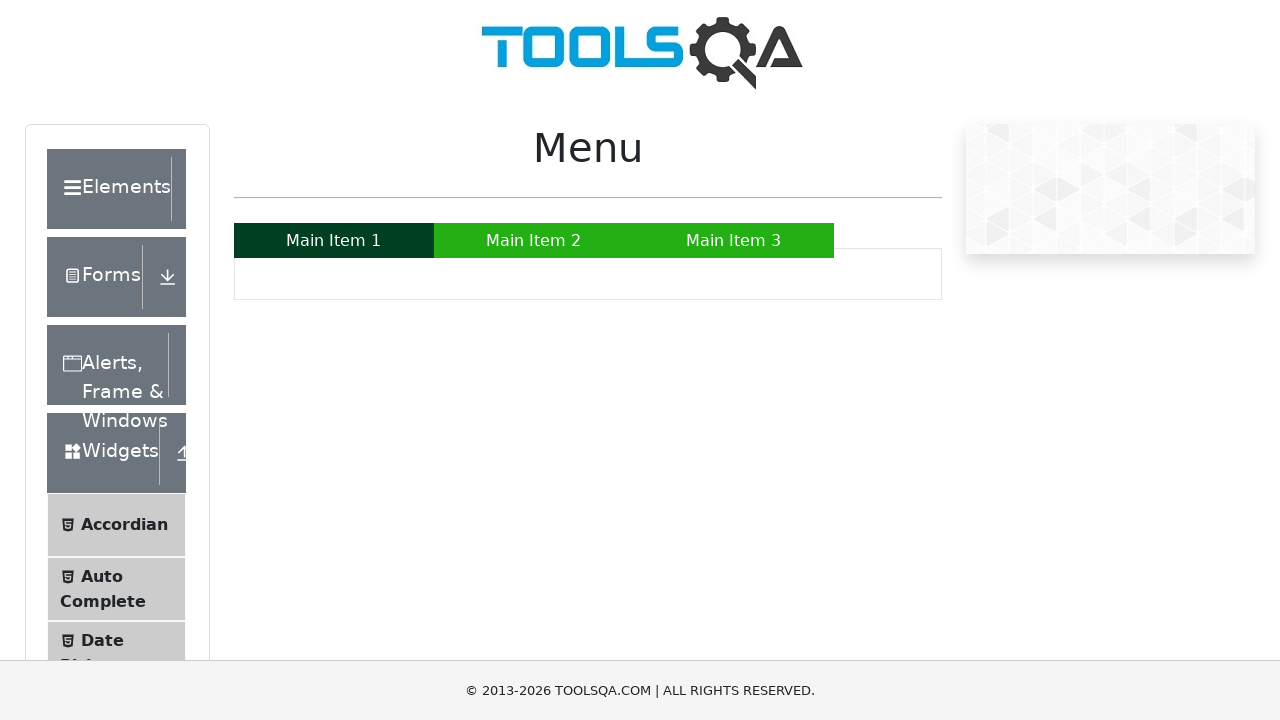

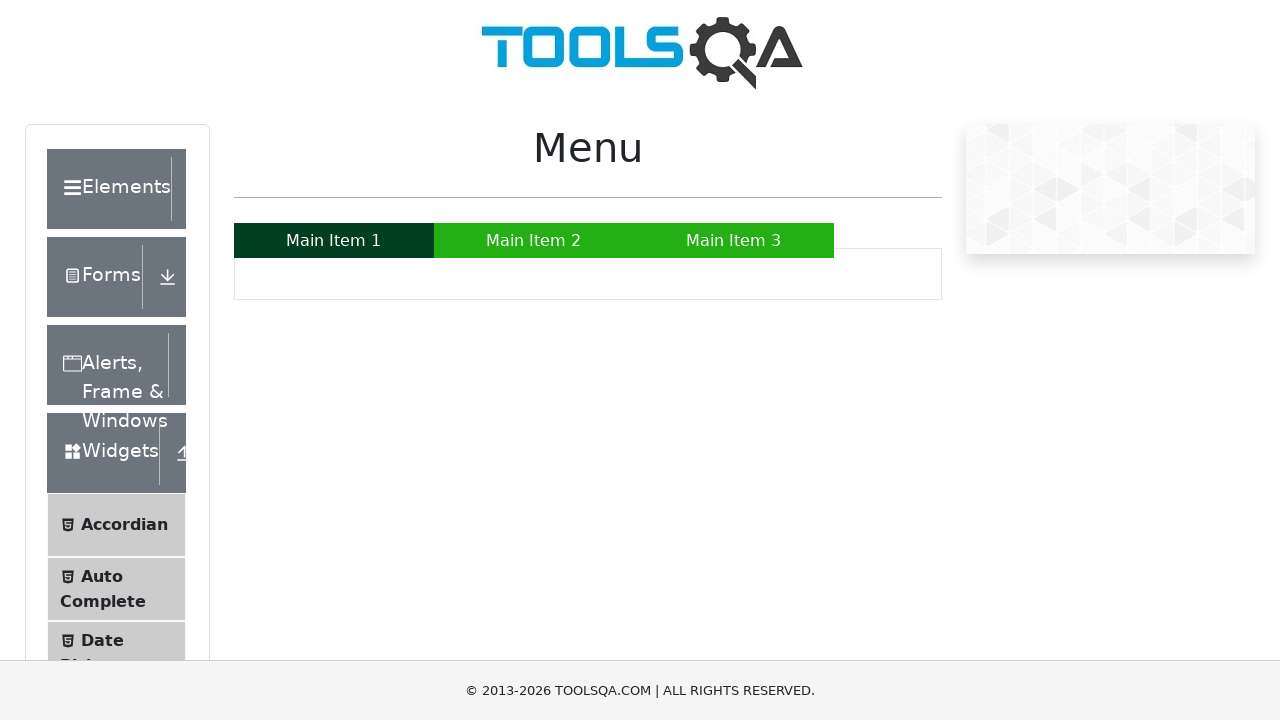